Tests valid sign-up functionality by opening the sign-up modal, filling in a unique username and password, clicking the sign-up button, and verifying the success alert appears.

Starting URL: https://www.demoblaze.com/

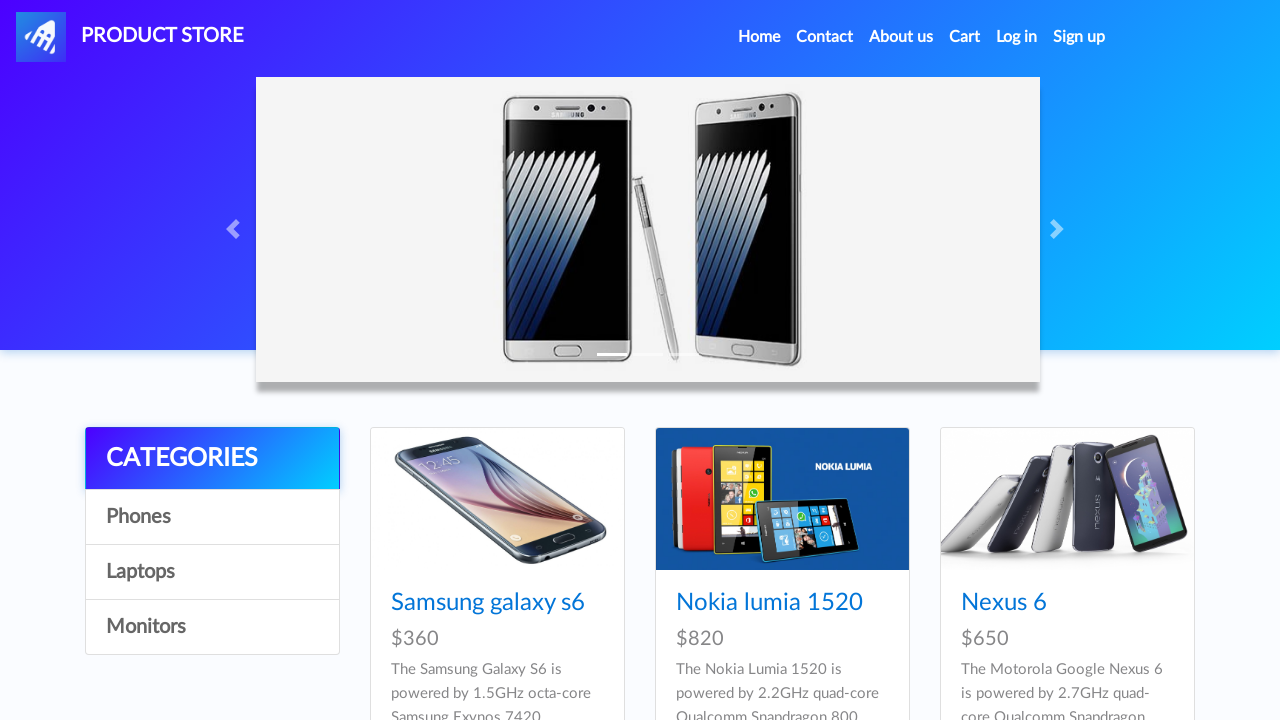

Clicked sign-up button to open modal at (1079, 37) on #signin2
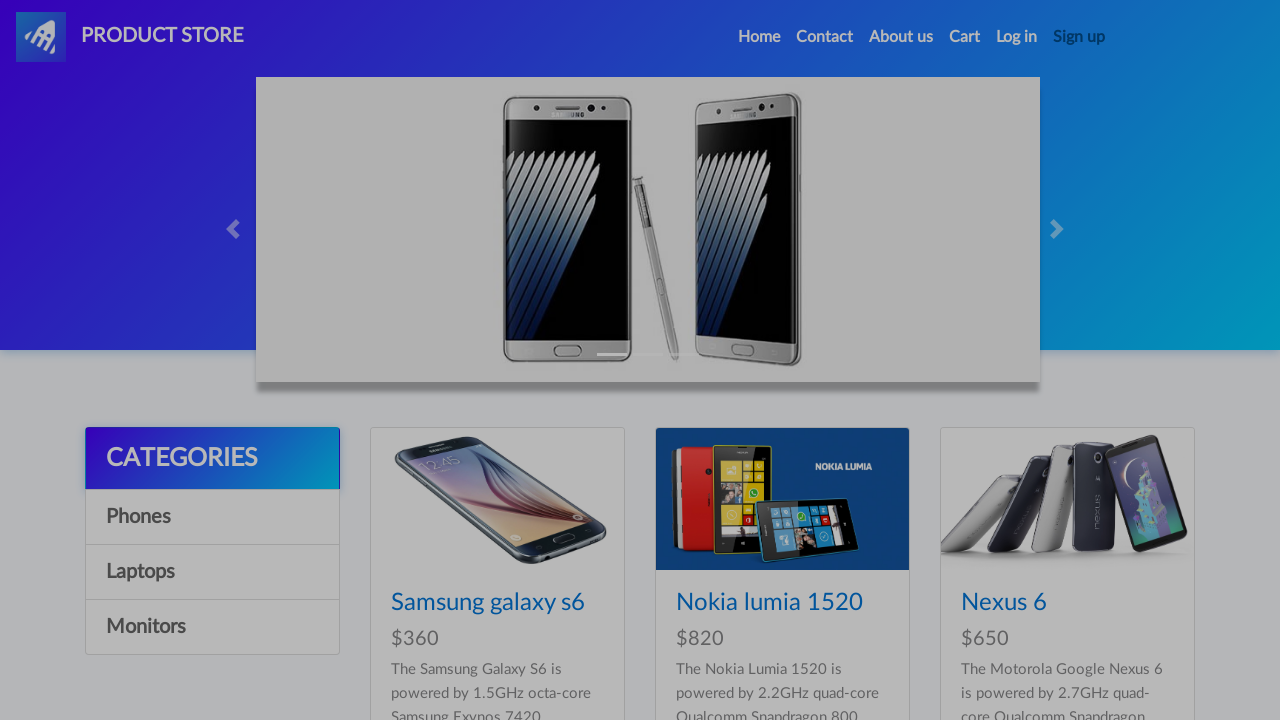

Sign-up modal appeared and is visible
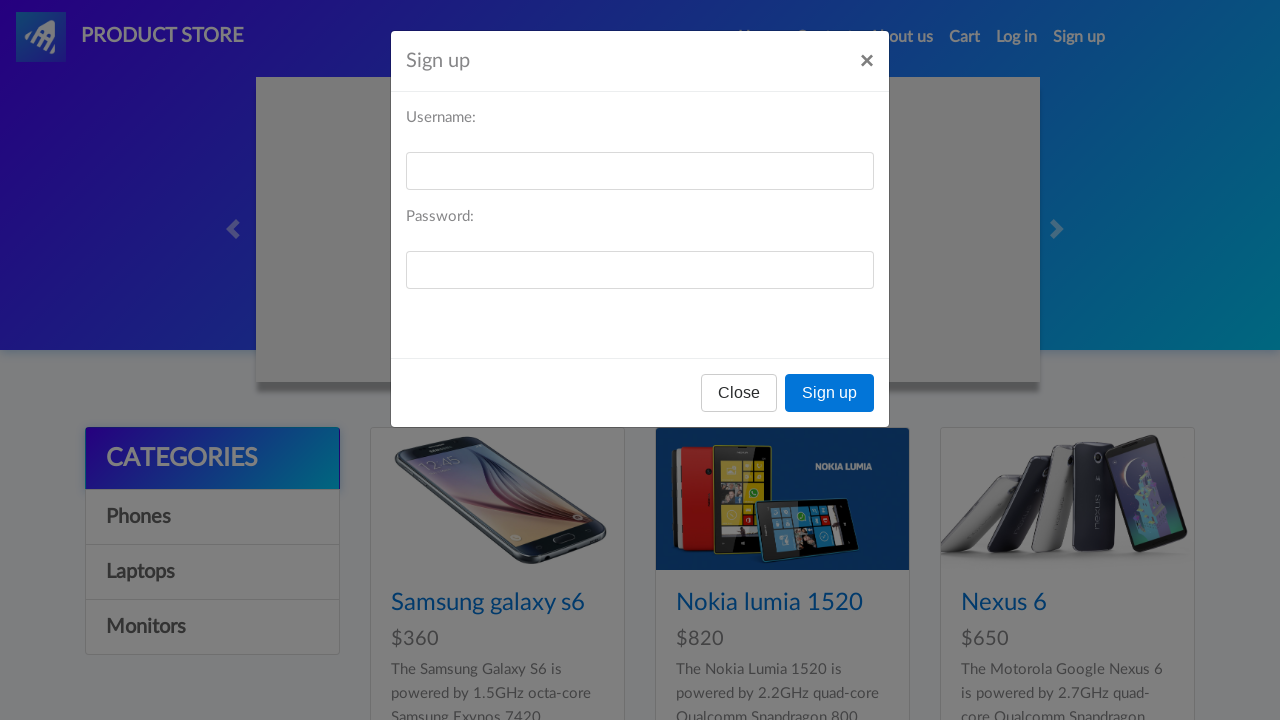

Filled username field with 'testuser_xk7m9p2q' on #sign-username
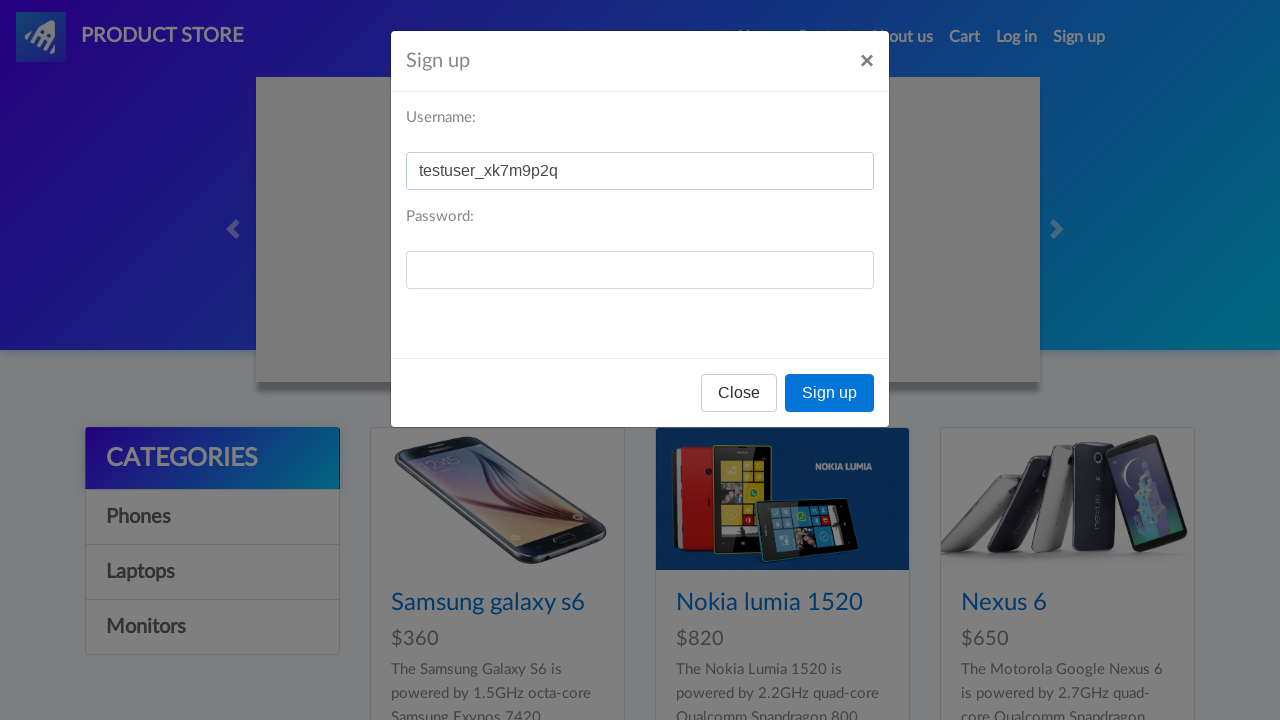

Filled password field with secure password on #sign-password
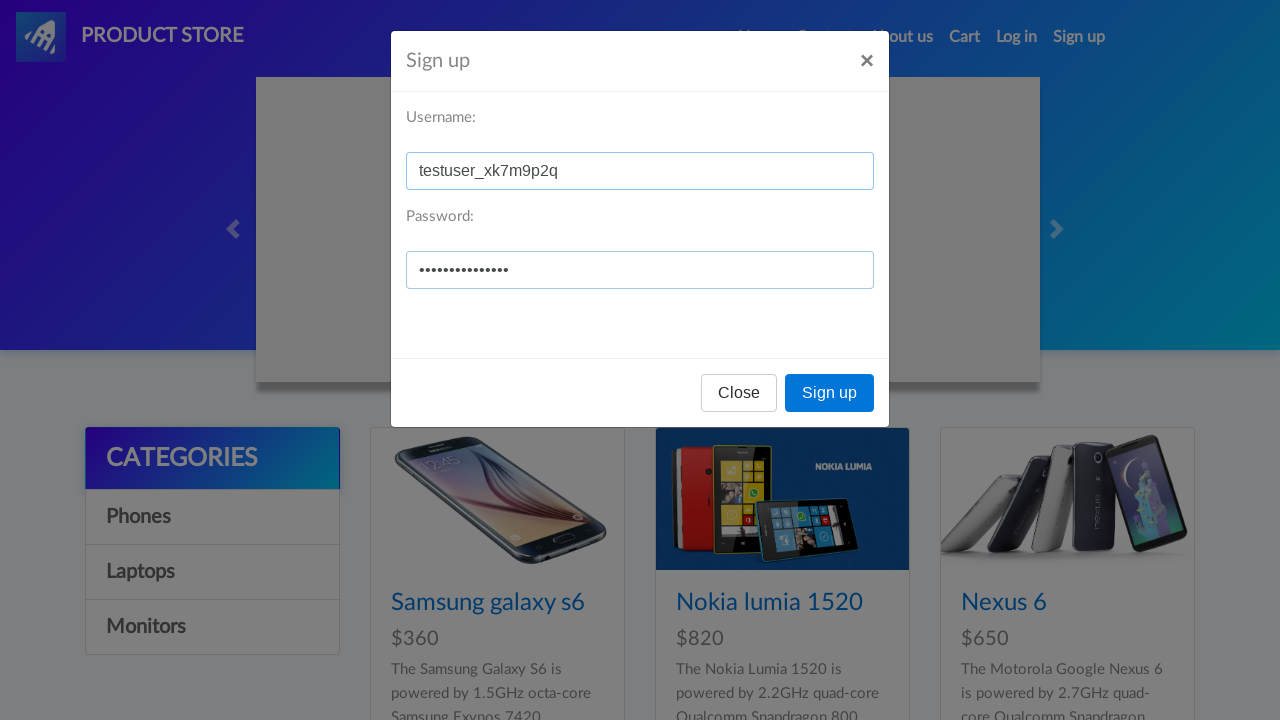

Clicked Sign up button to submit form at (830, 393) on xpath=//button[text()='Sign up']
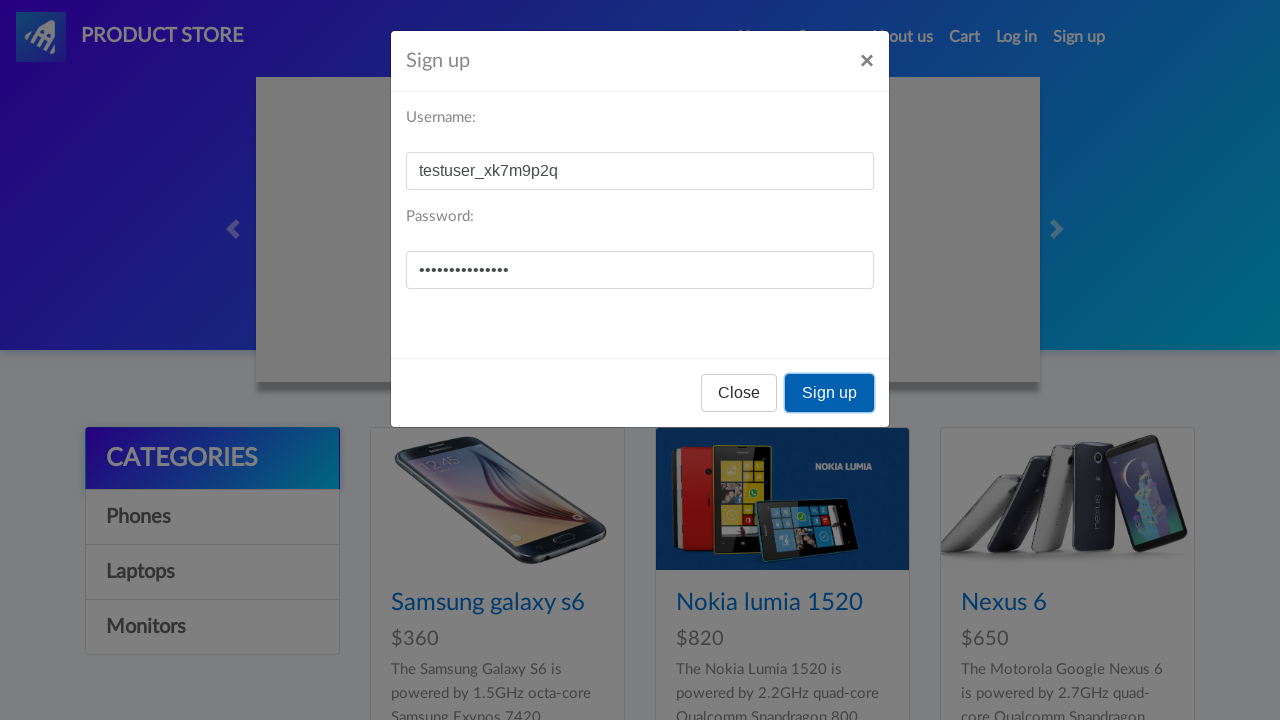

Set up dialog handler to accept alerts
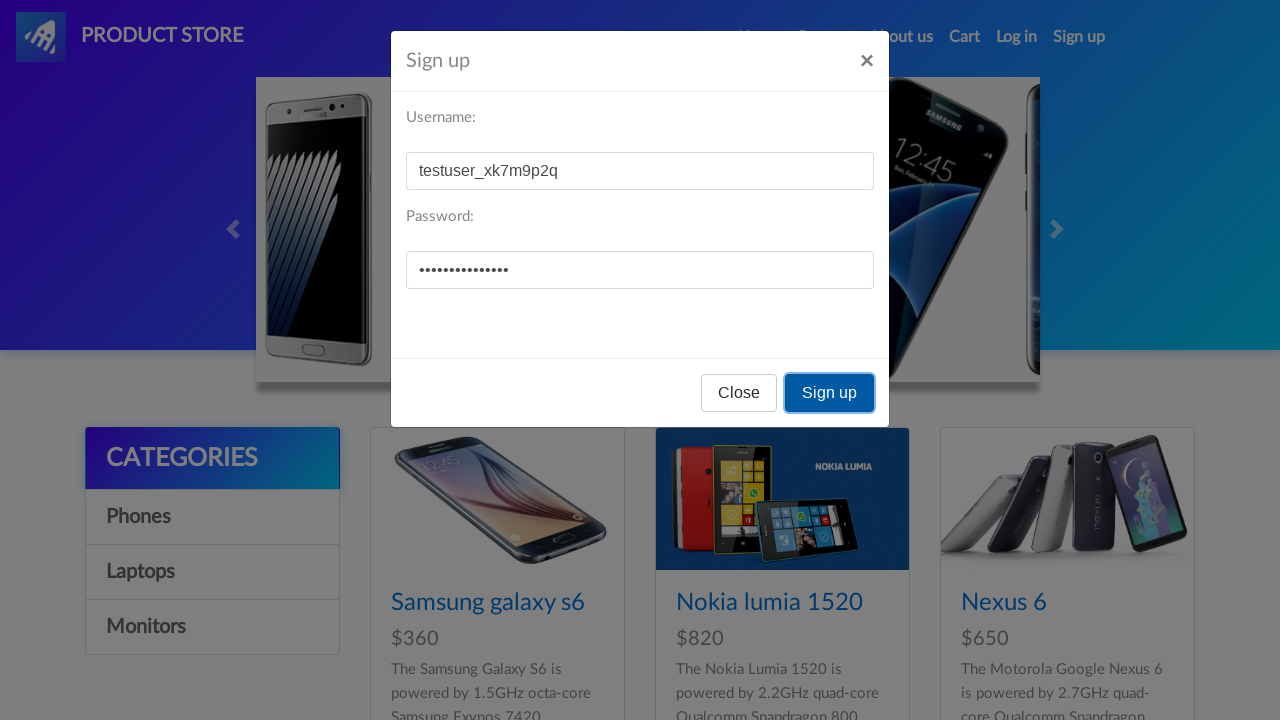

Waited for success alert to appear and be processed
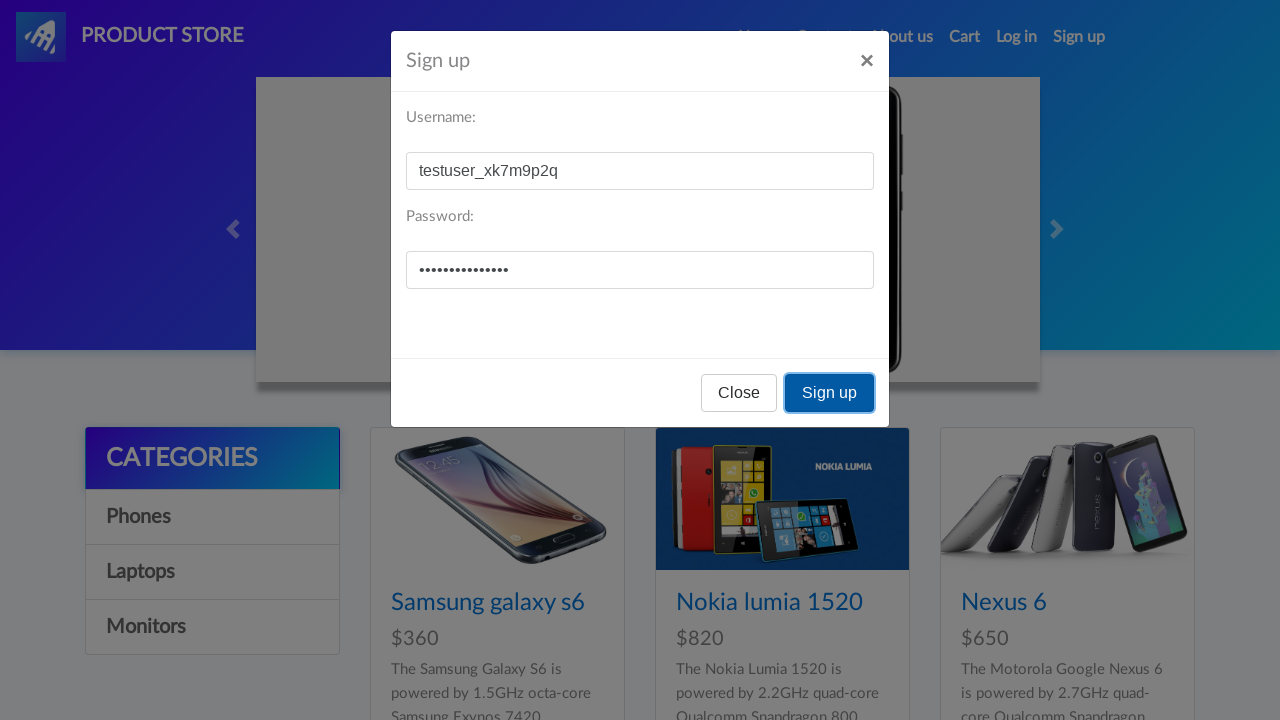

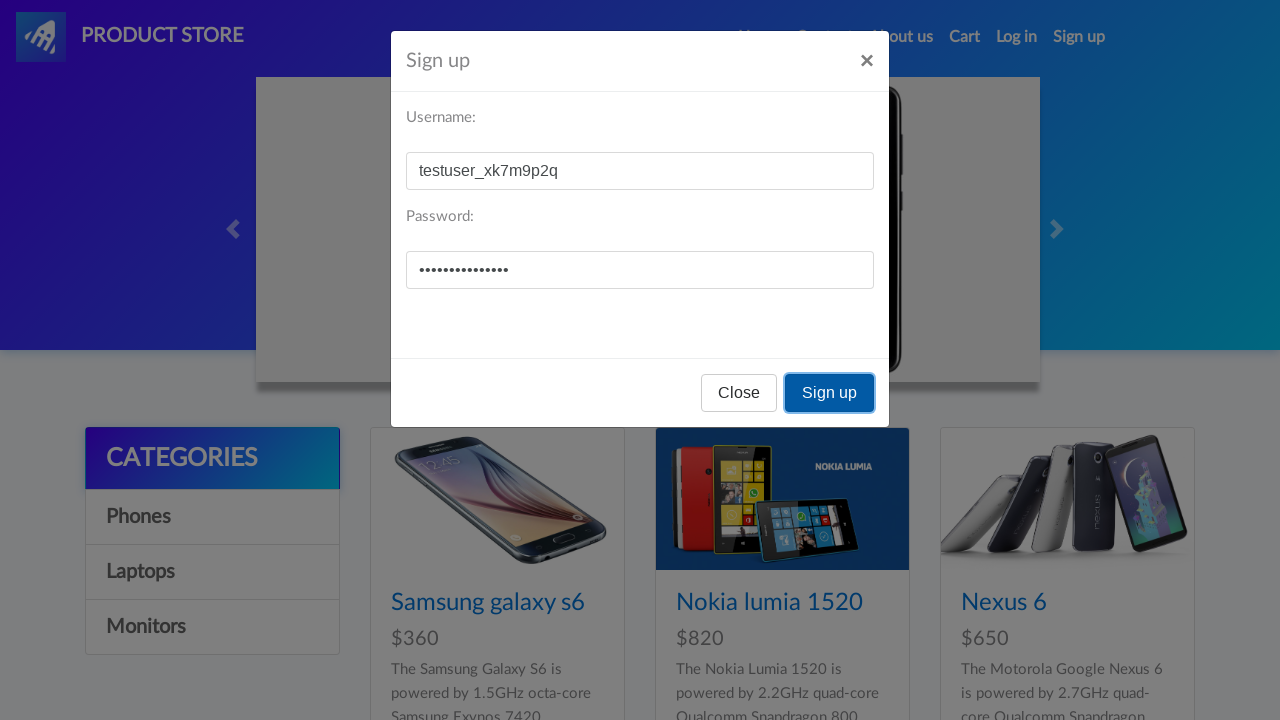